Tests window handling by clicking a link that opens a new window and switching to verify the new window content

Starting URL: https://the-internet.herokuapp.com/windows

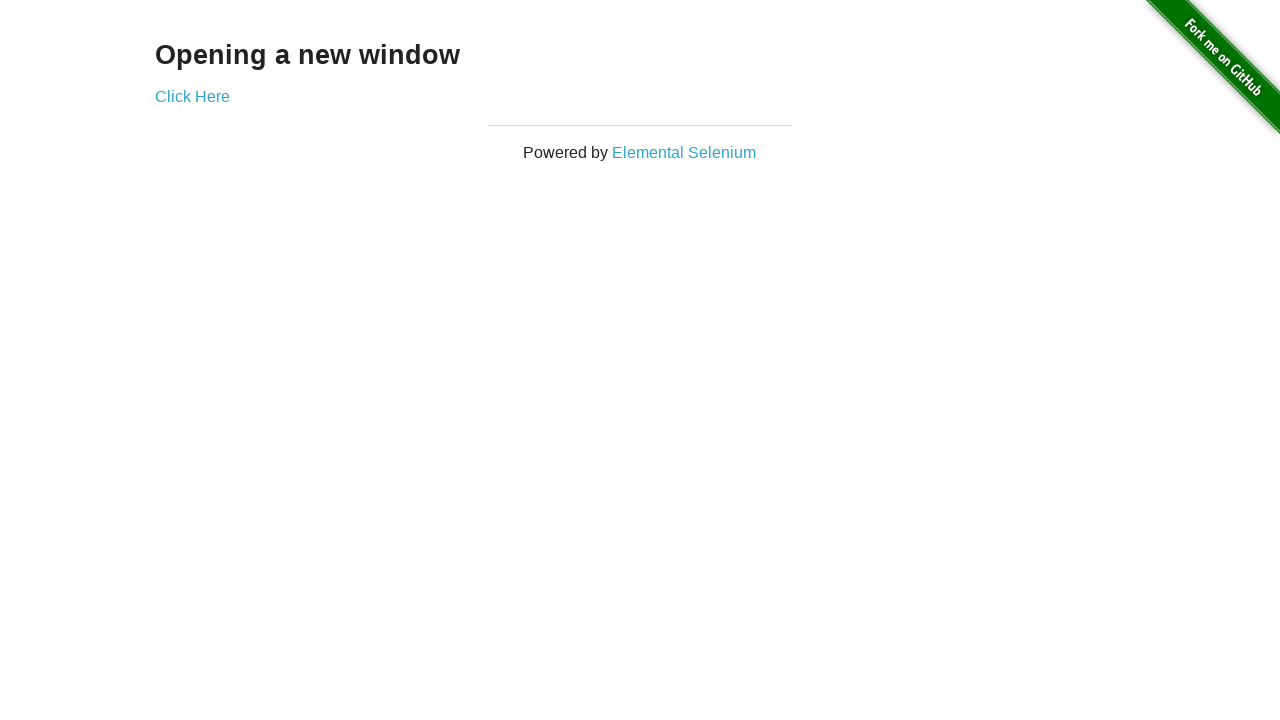

Stored original page context
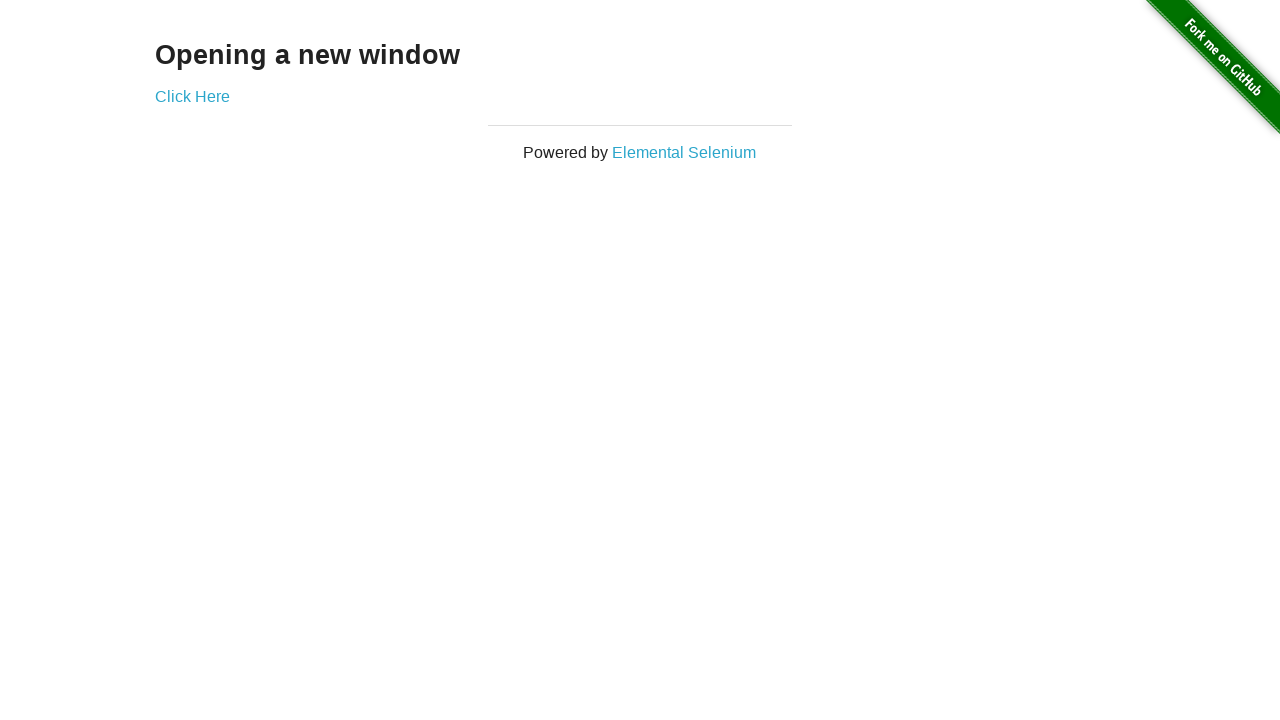

Clicked 'Click Here' link to open new window at (192, 96) on a:text('Click Here')
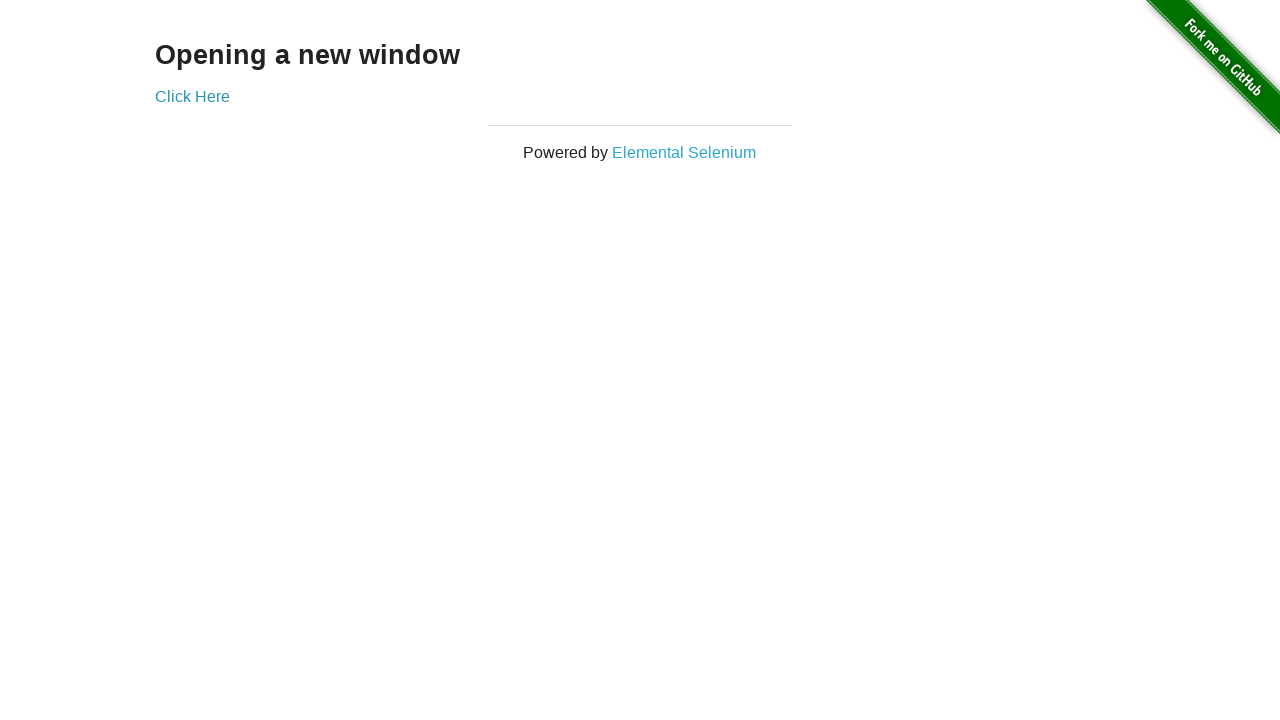

New window/tab opened and captured
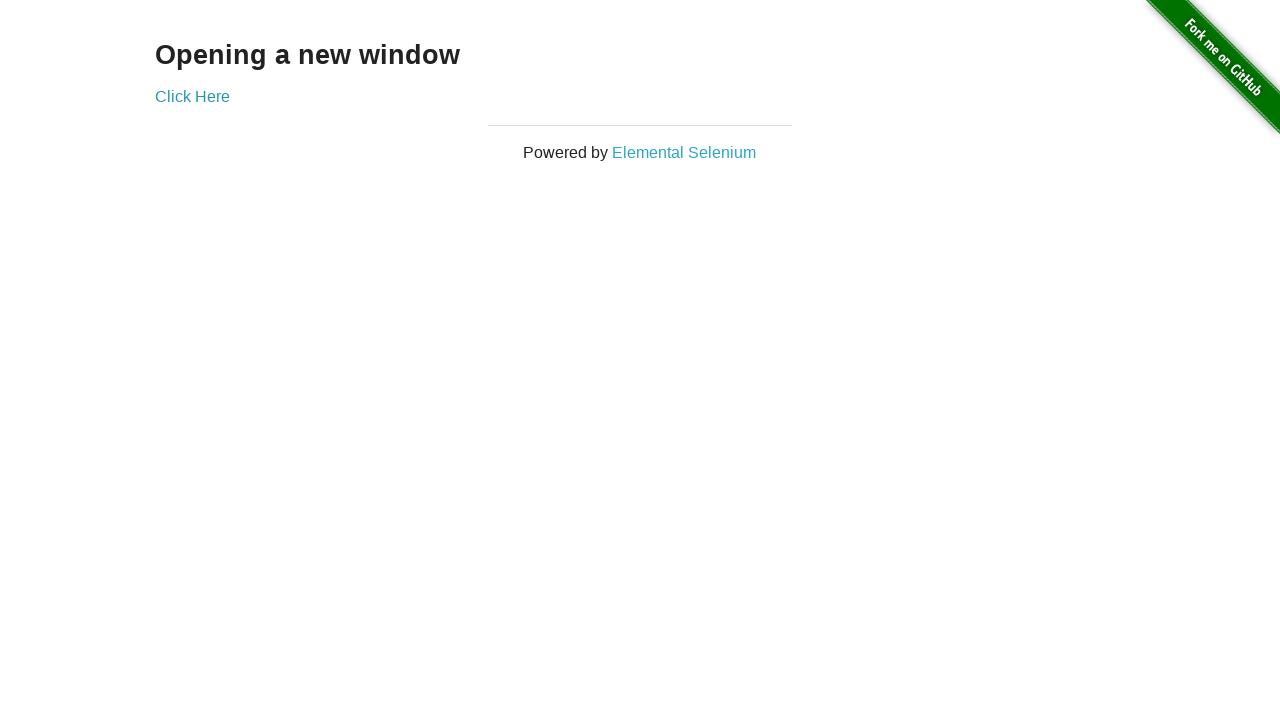

New window loaded completely
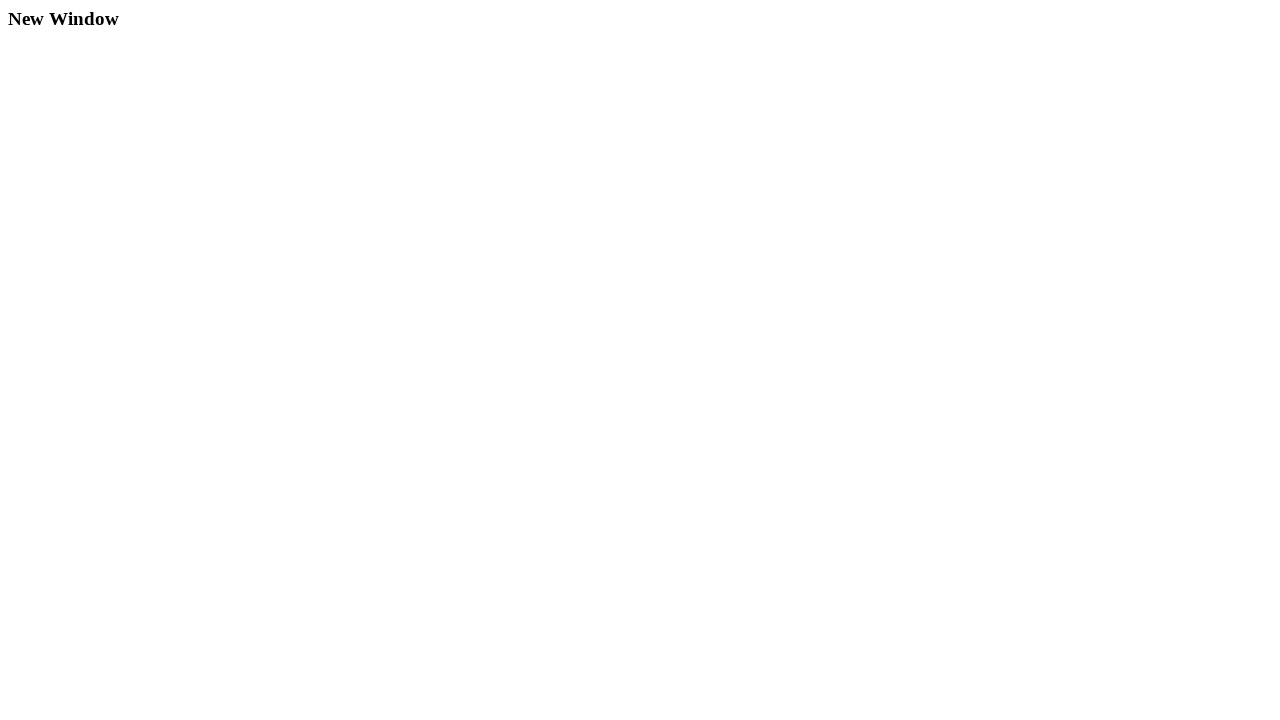

Verified new window contains 'New Window' text
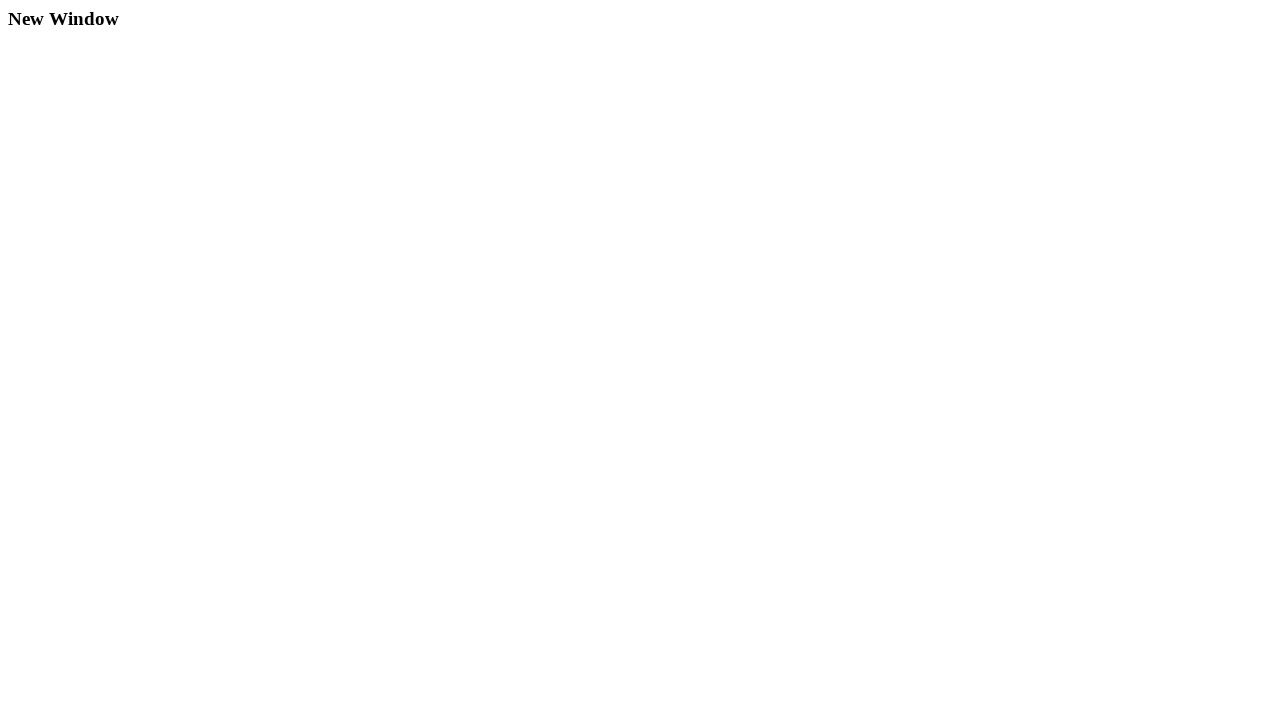

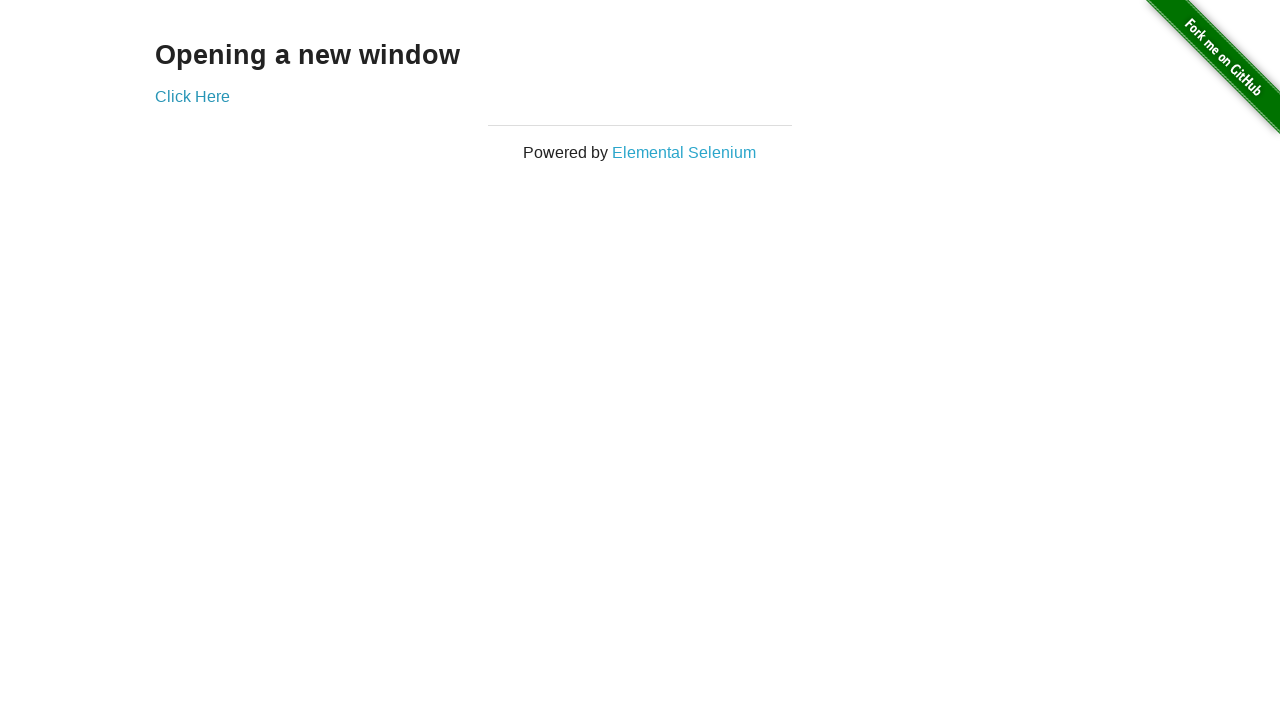